Tests that the counter displays the current number of todo items correctly

Starting URL: https://demo.playwright.dev/todomvc

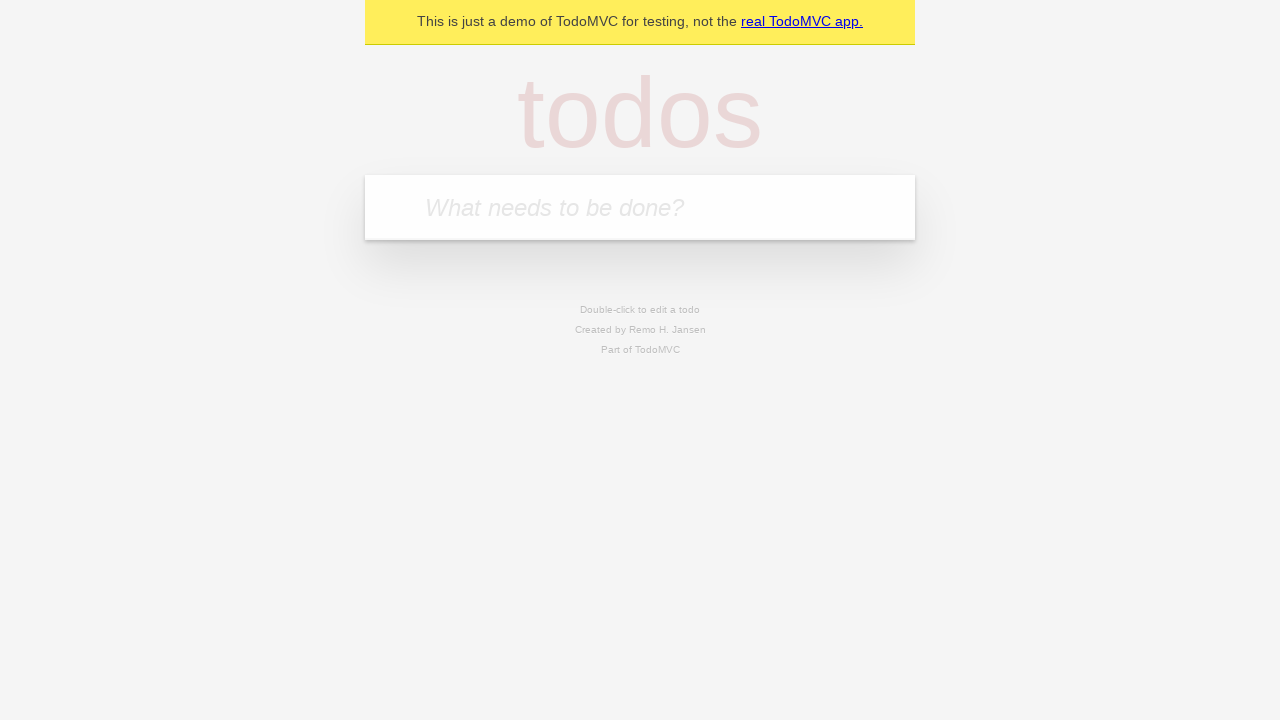

Located the 'What needs to be done?' input field
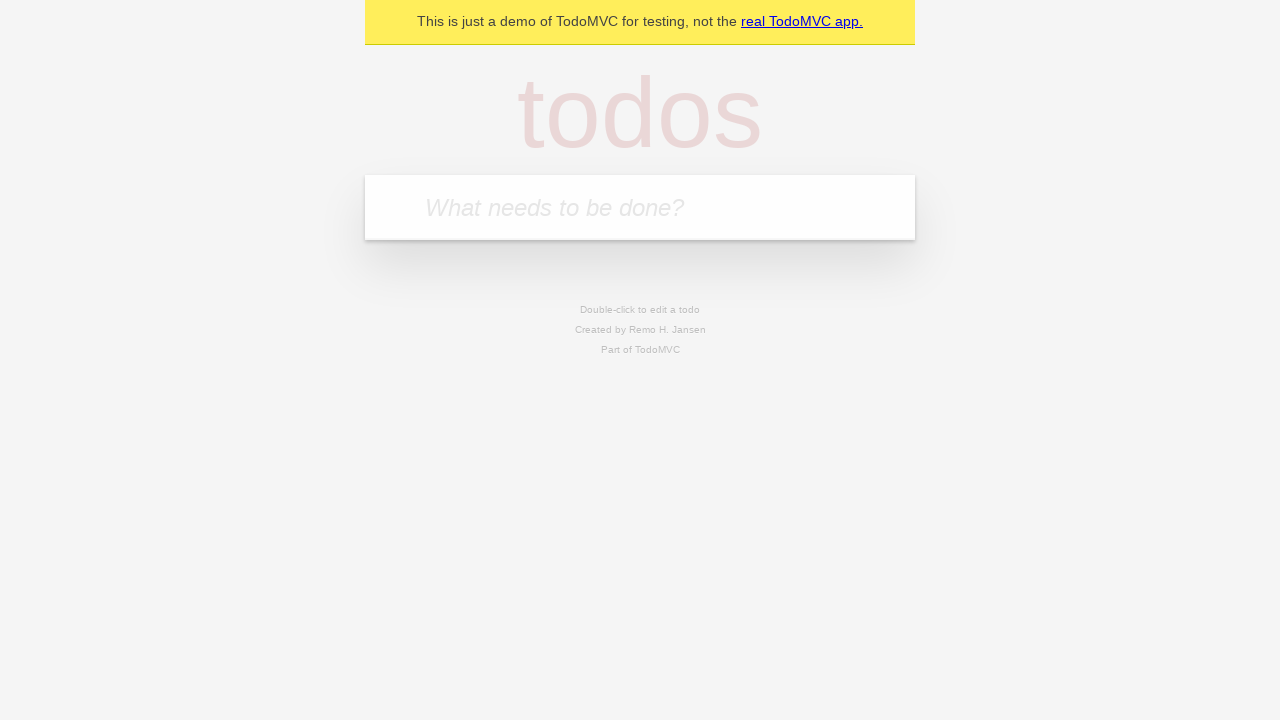

Filled first todo input with 'buy some cheese' on internal:attr=[placeholder="What needs to be done?"i]
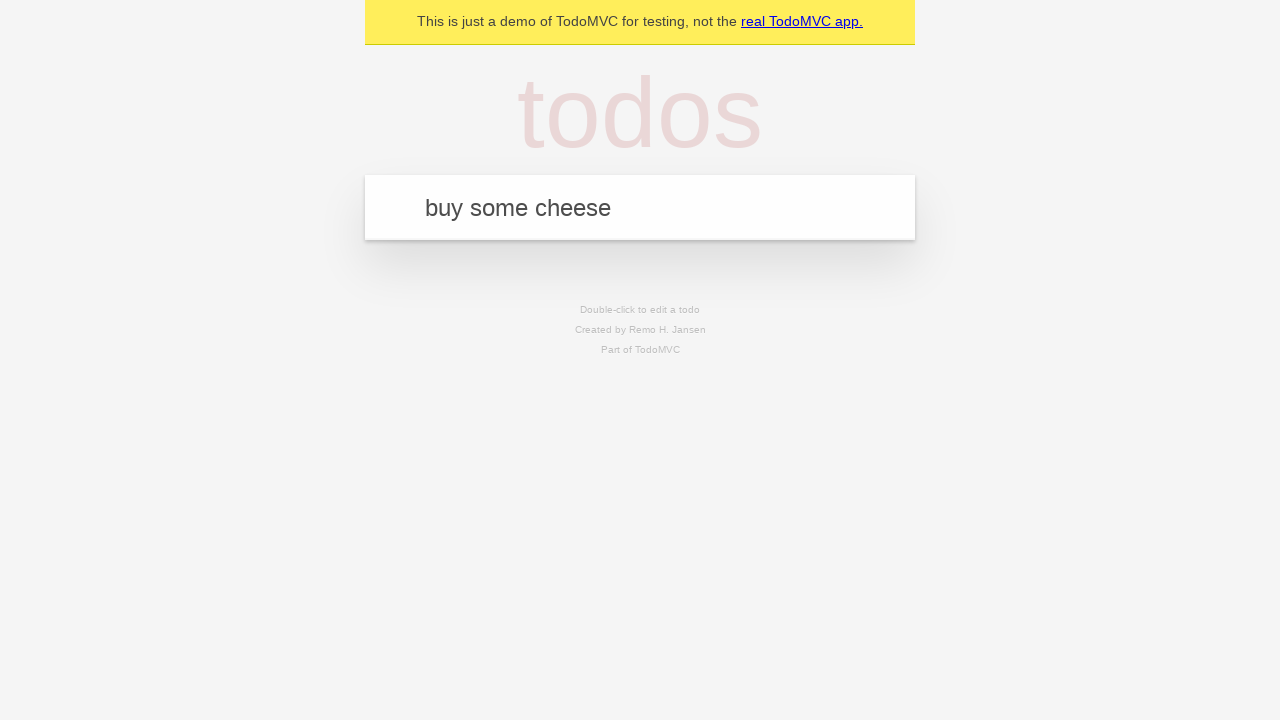

Pressed Enter to add first todo item on internal:attr=[placeholder="What needs to be done?"i]
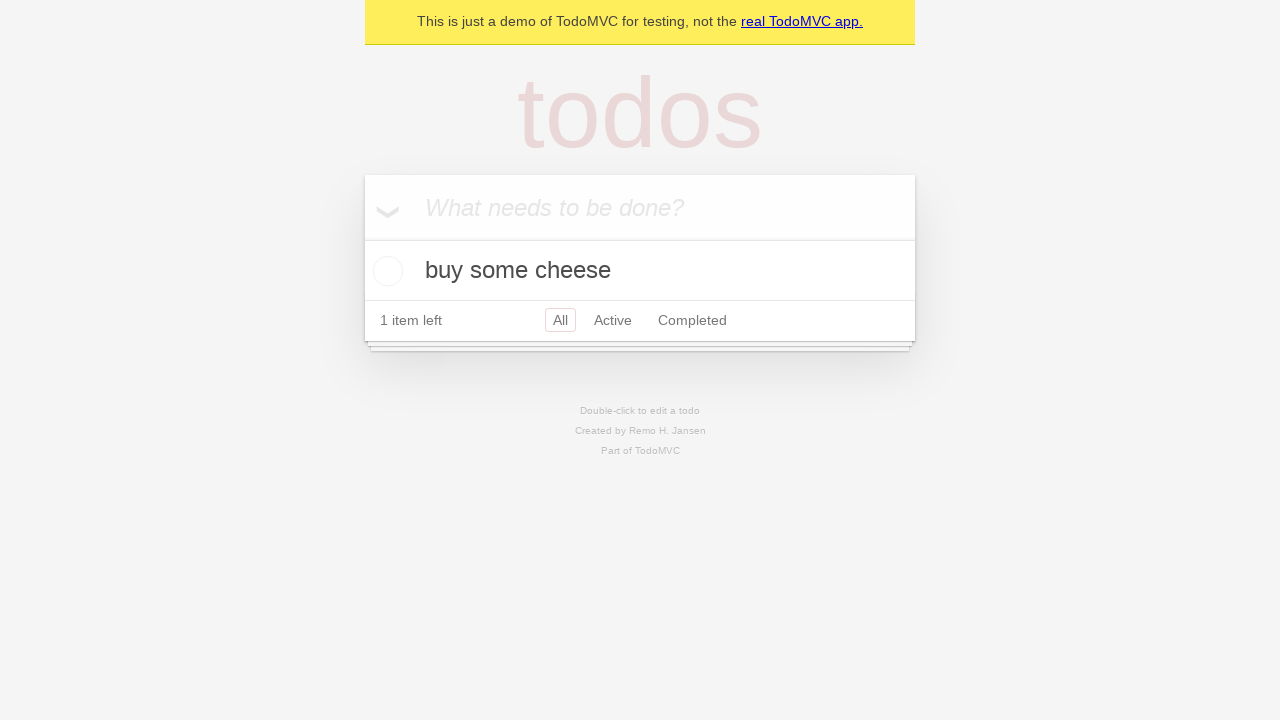

Todo counter element loaded
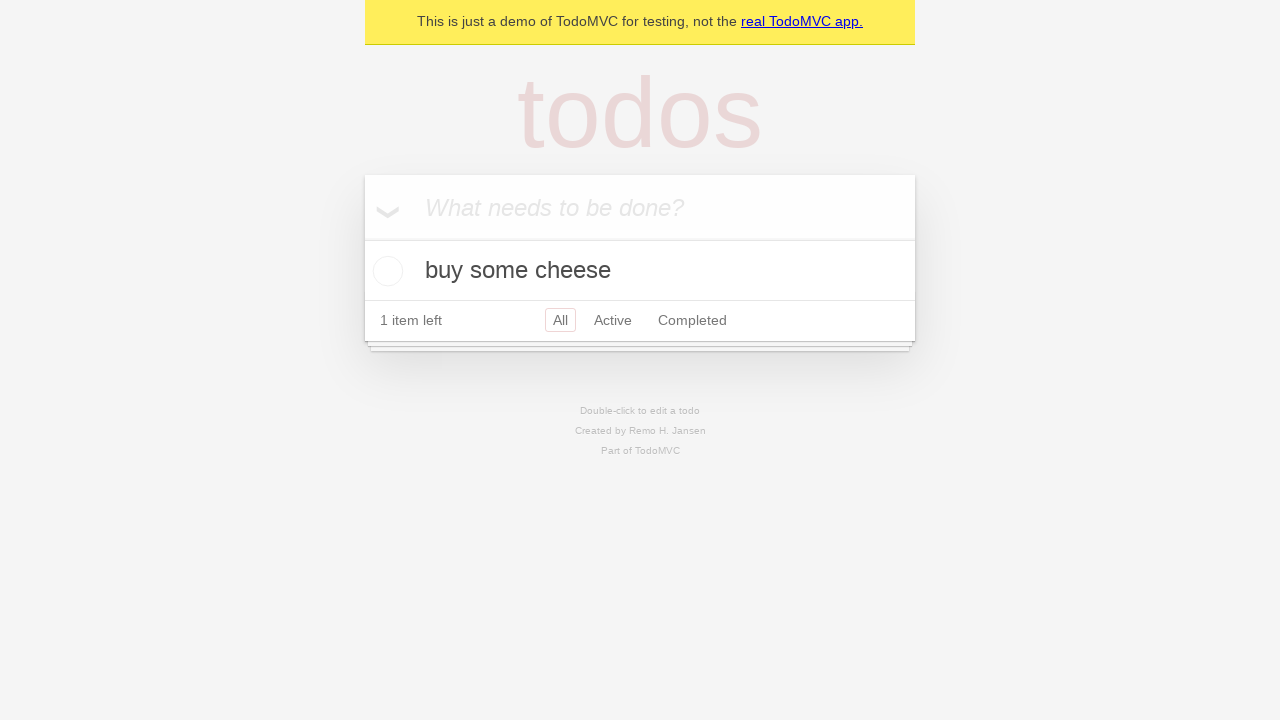

Filled second todo input with 'feed the cat' on internal:attr=[placeholder="What needs to be done?"i]
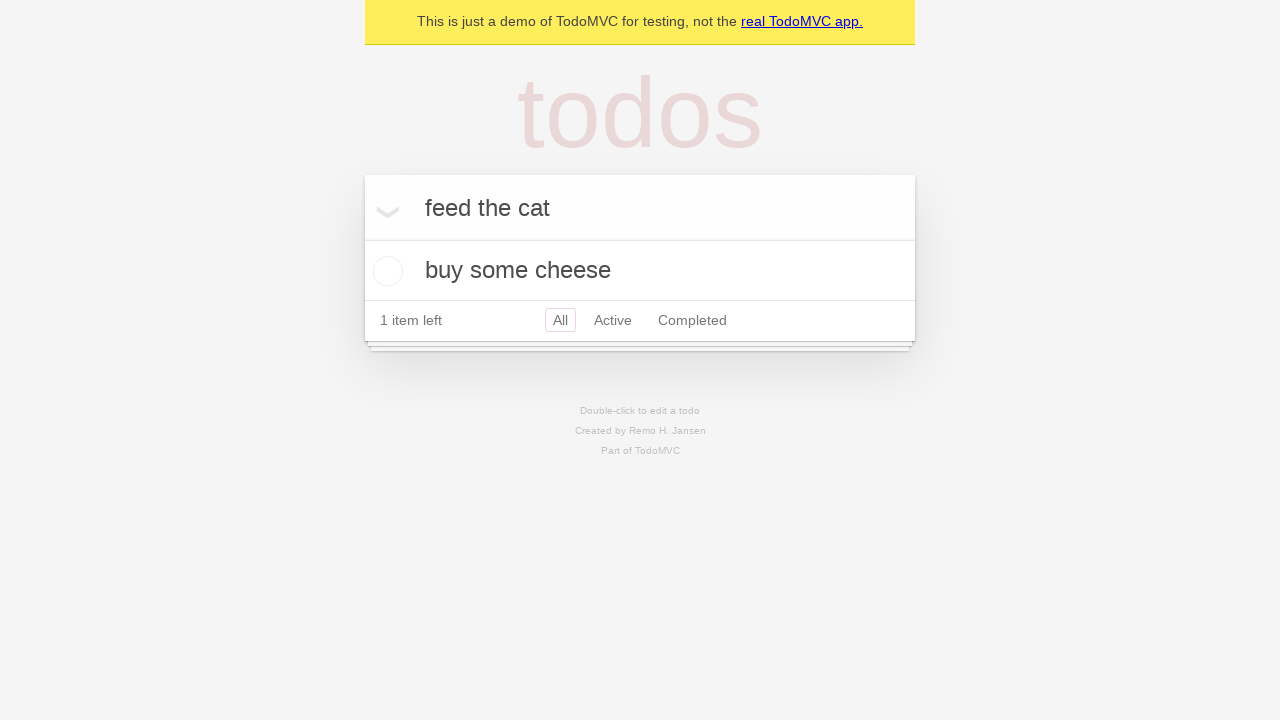

Pressed Enter to add second todo item on internal:attr=[placeholder="What needs to be done?"i]
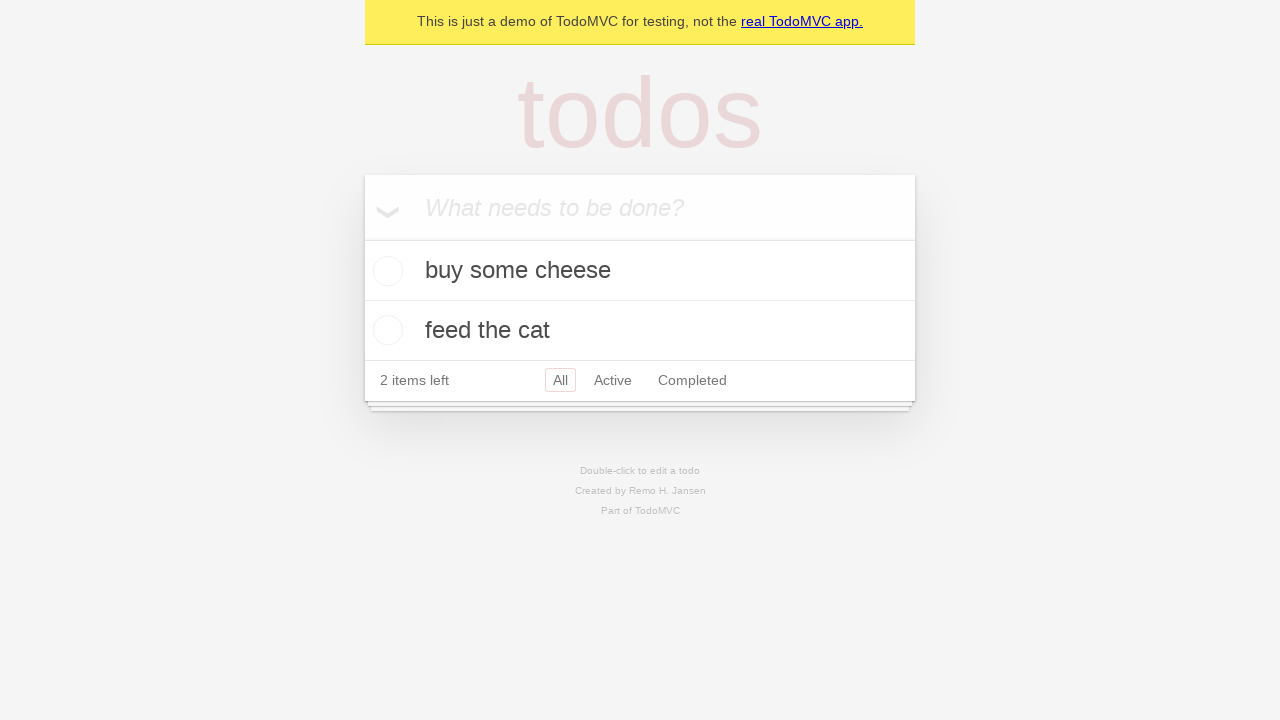

Verified that 2 todo items are now displayed
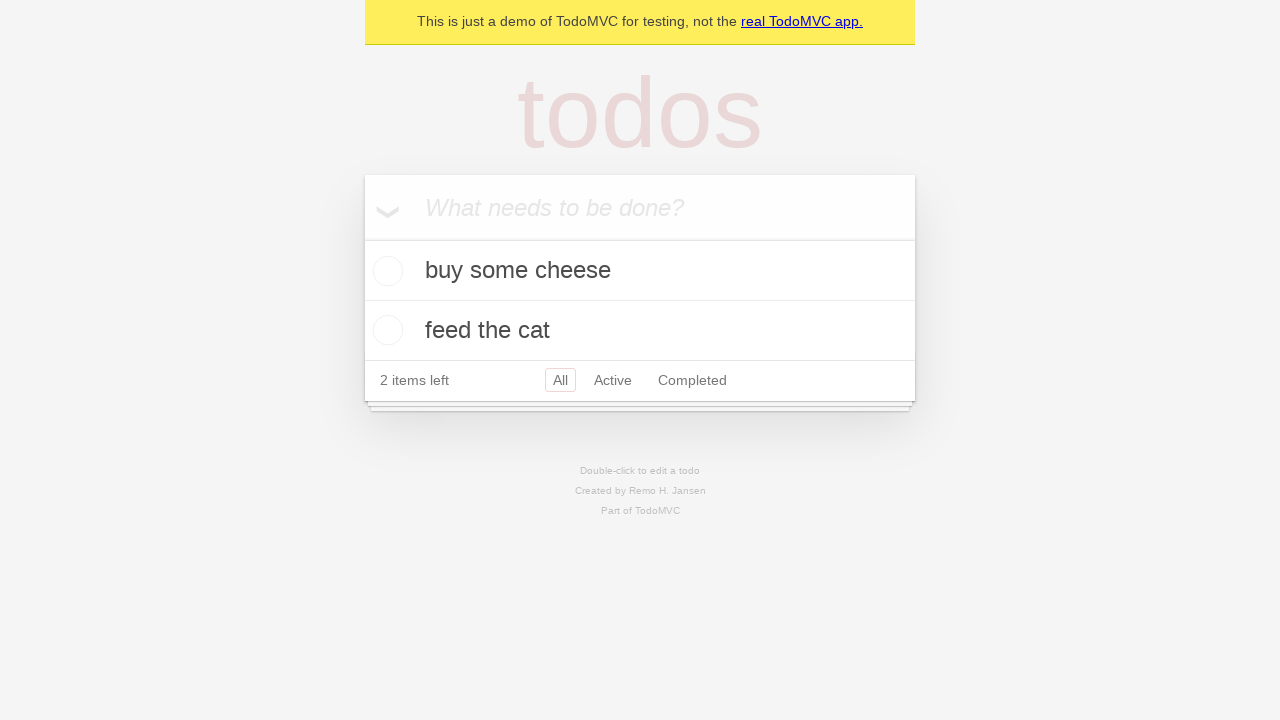

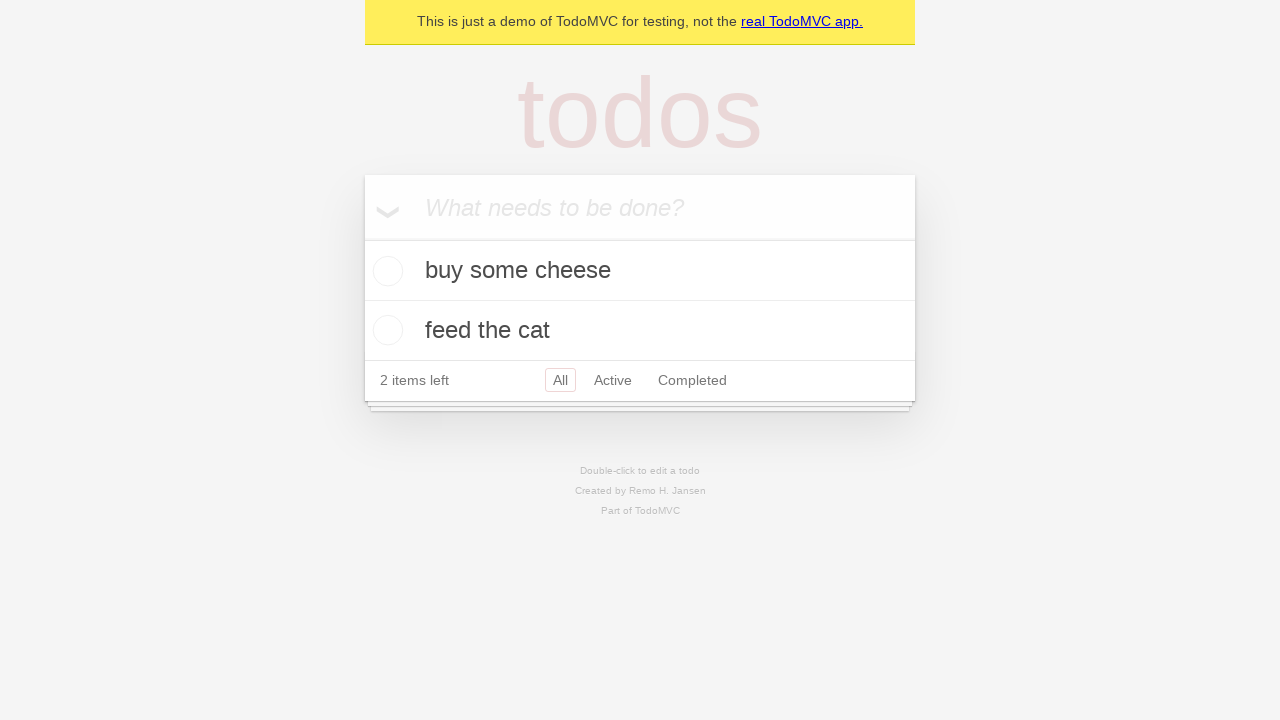